Tests iframe handling by switching between multiple iframes on the page and attempting to click a button within one of them

Starting URL: https://www.leafground.com/frame.xhtml

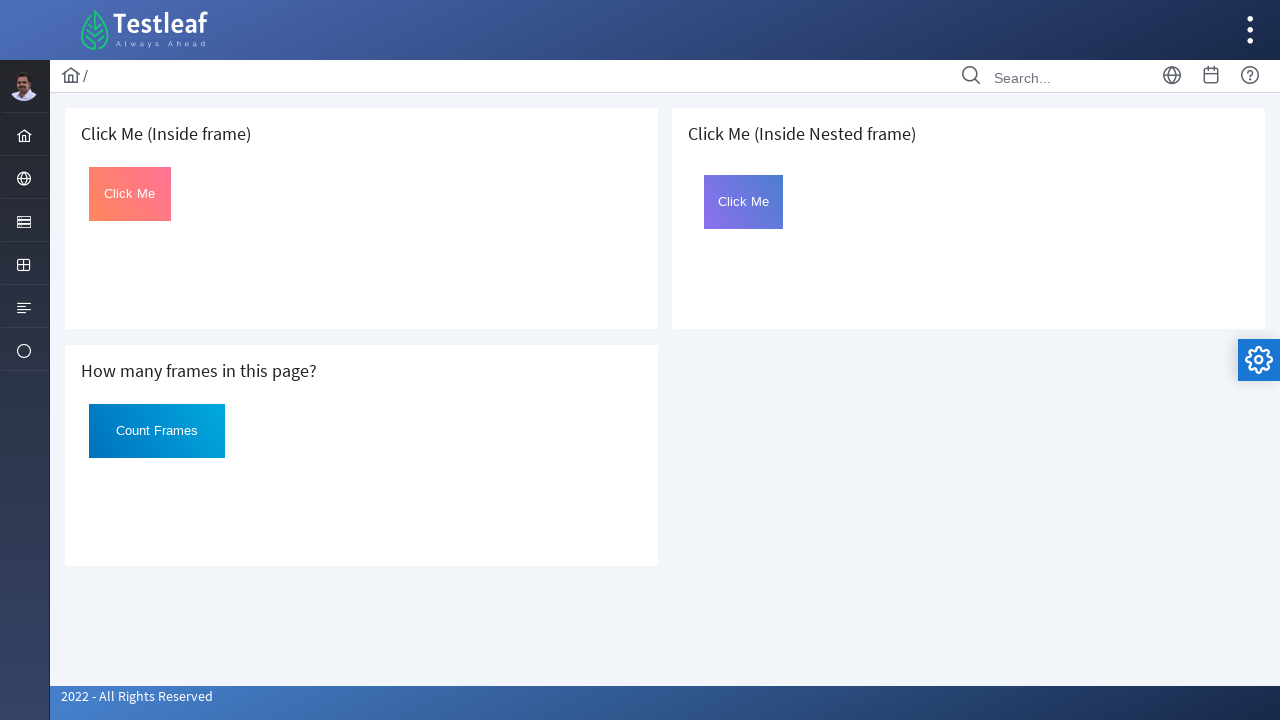

Located all iframes on the page
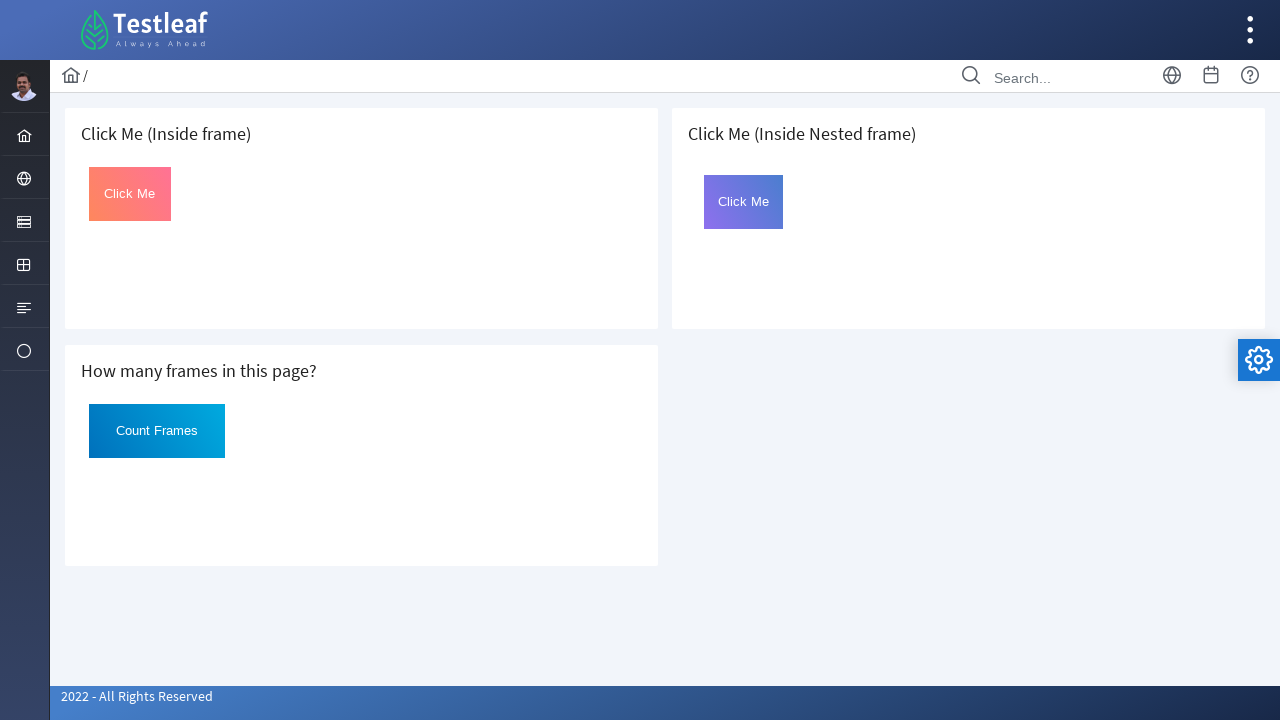

Found 3 iframes on the page
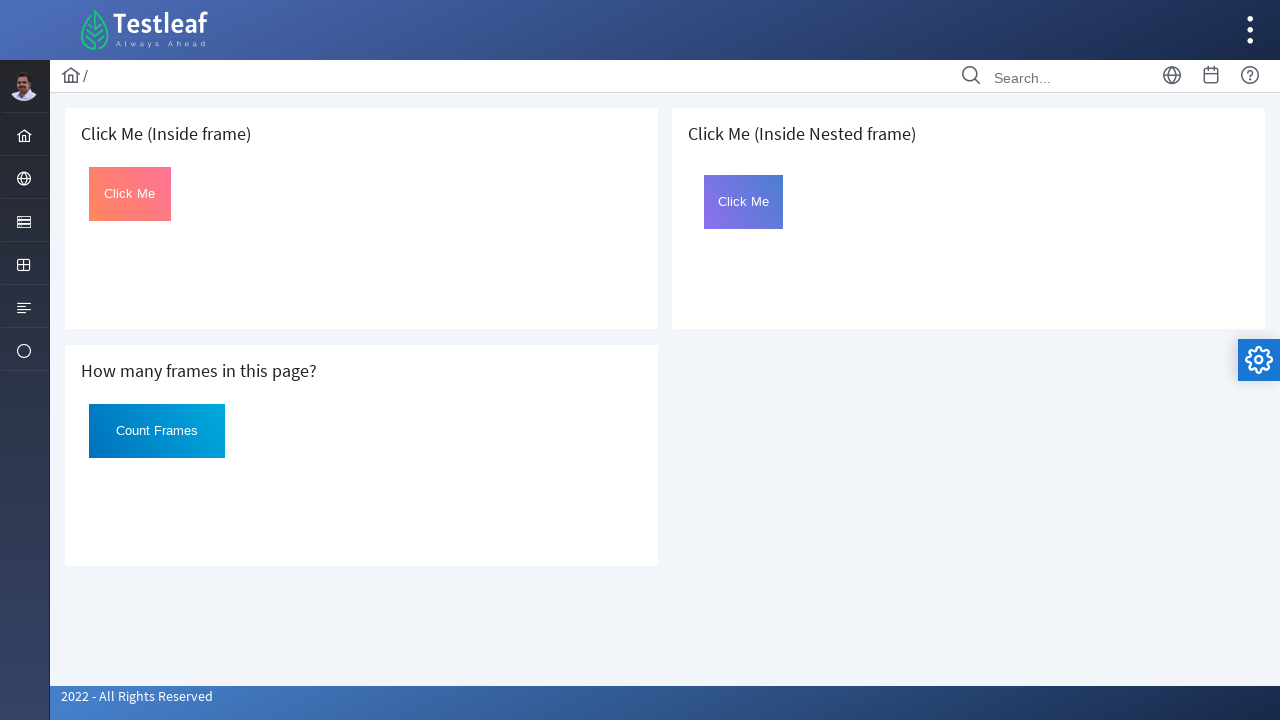

Switched to iframe 0
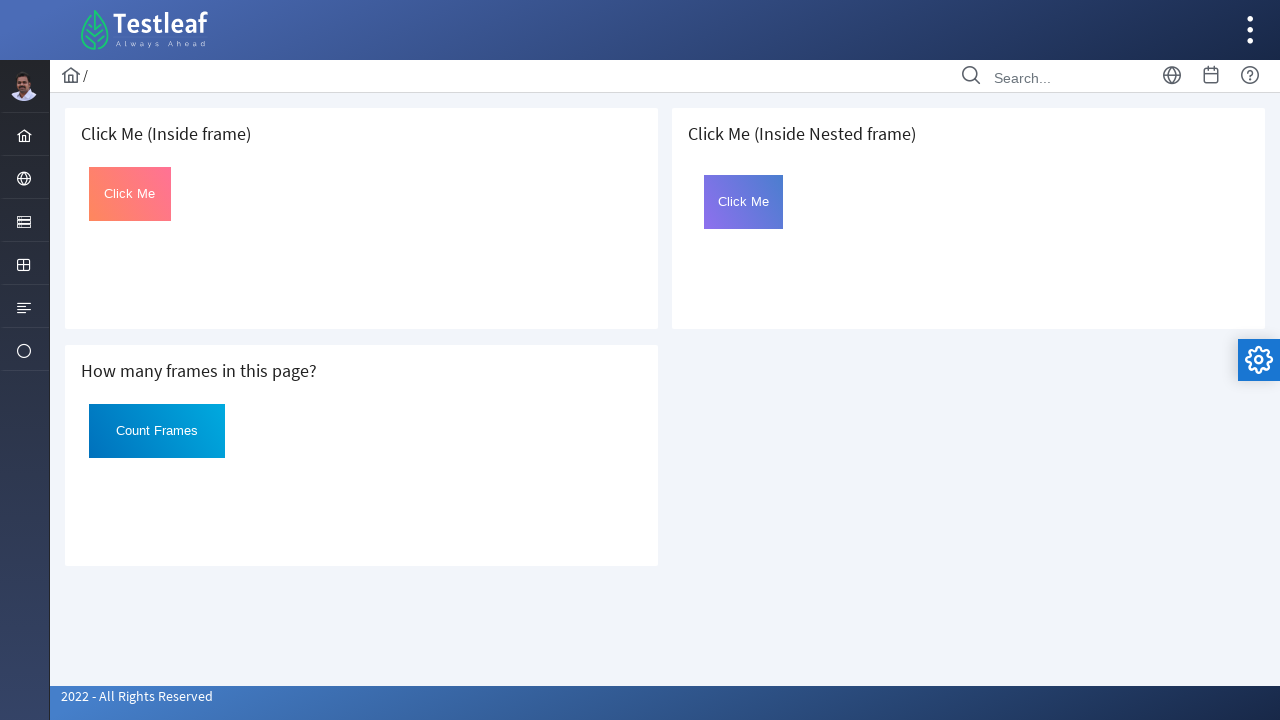

Located buttons in iframe 0
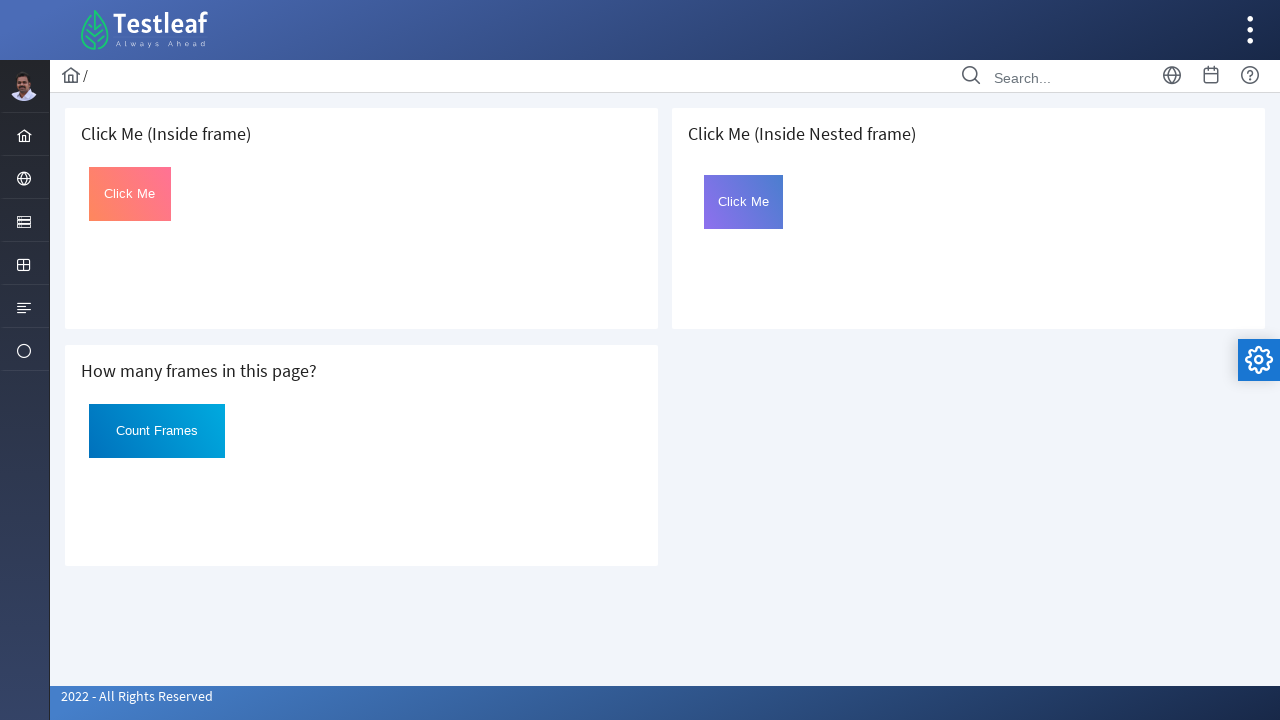

Clicked button in iframe 0 at (130, 194) on iframe >> nth=0 >> internal:control=enter-frame >> button >> nth=0
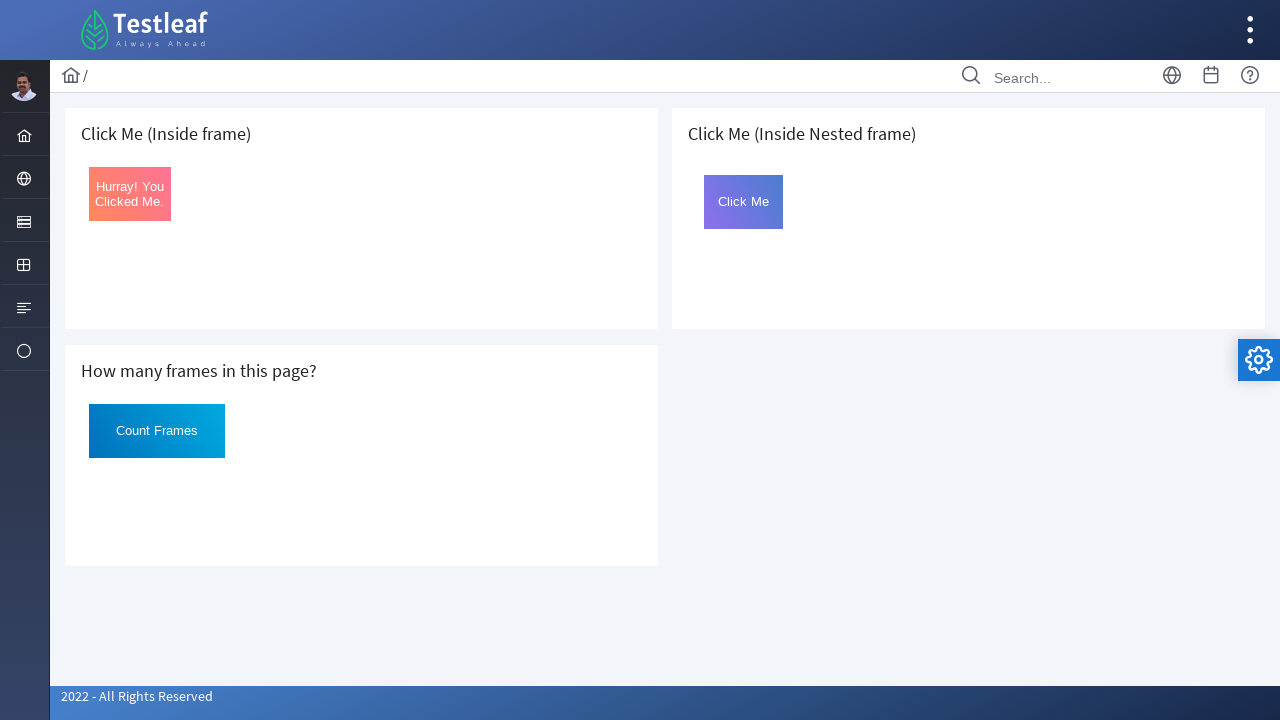

Switched to iframe 1
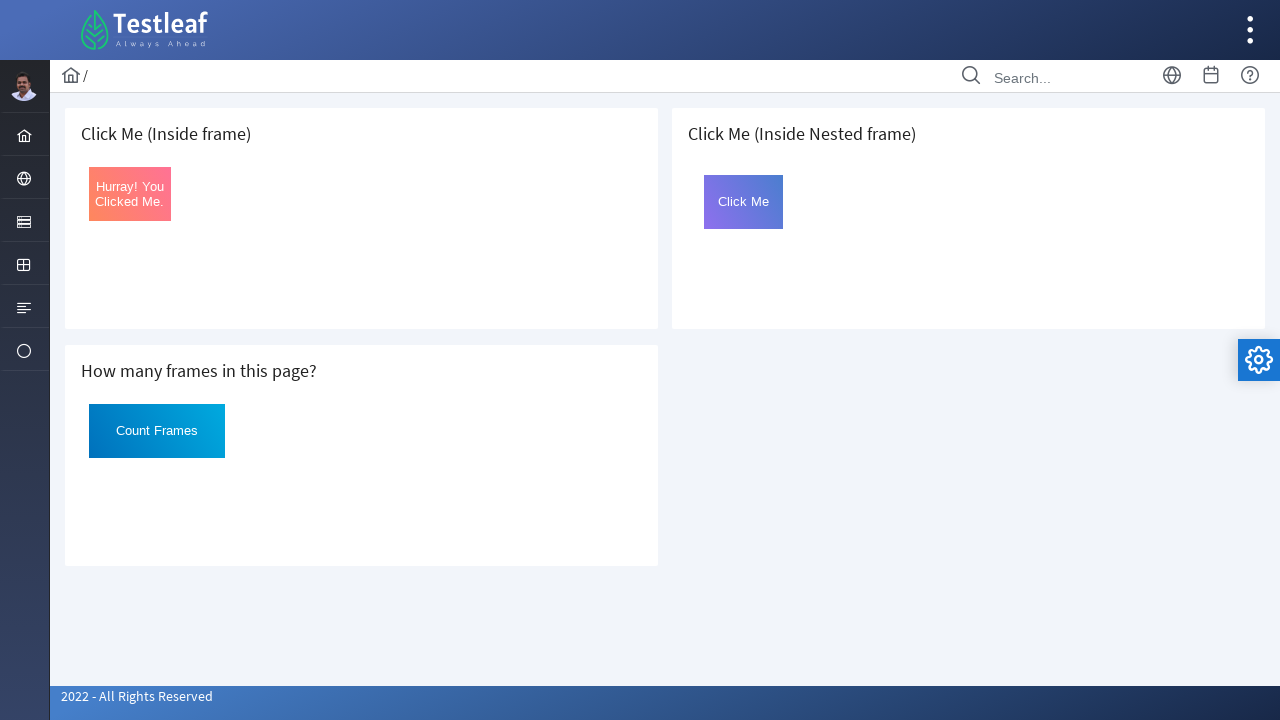

Located buttons in iframe 1
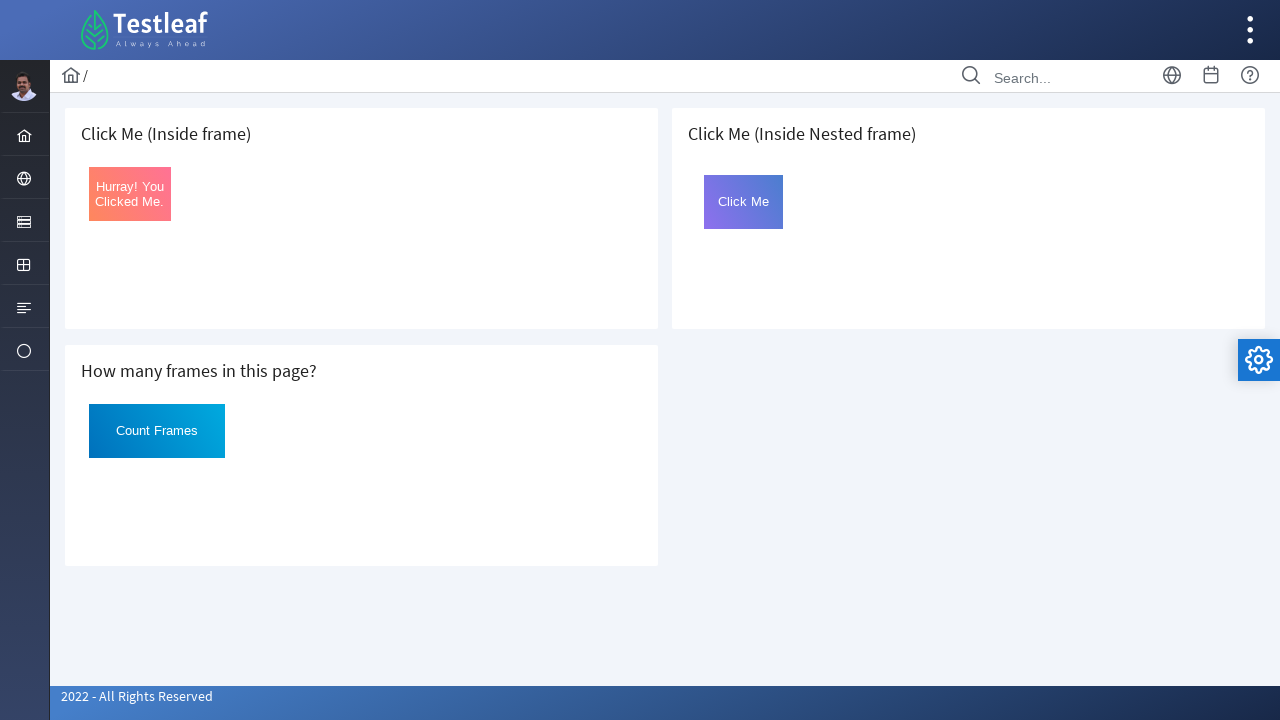

Clicked button in iframe 1 at (157, 431) on iframe >> nth=1 >> internal:control=enter-frame >> button >> nth=0
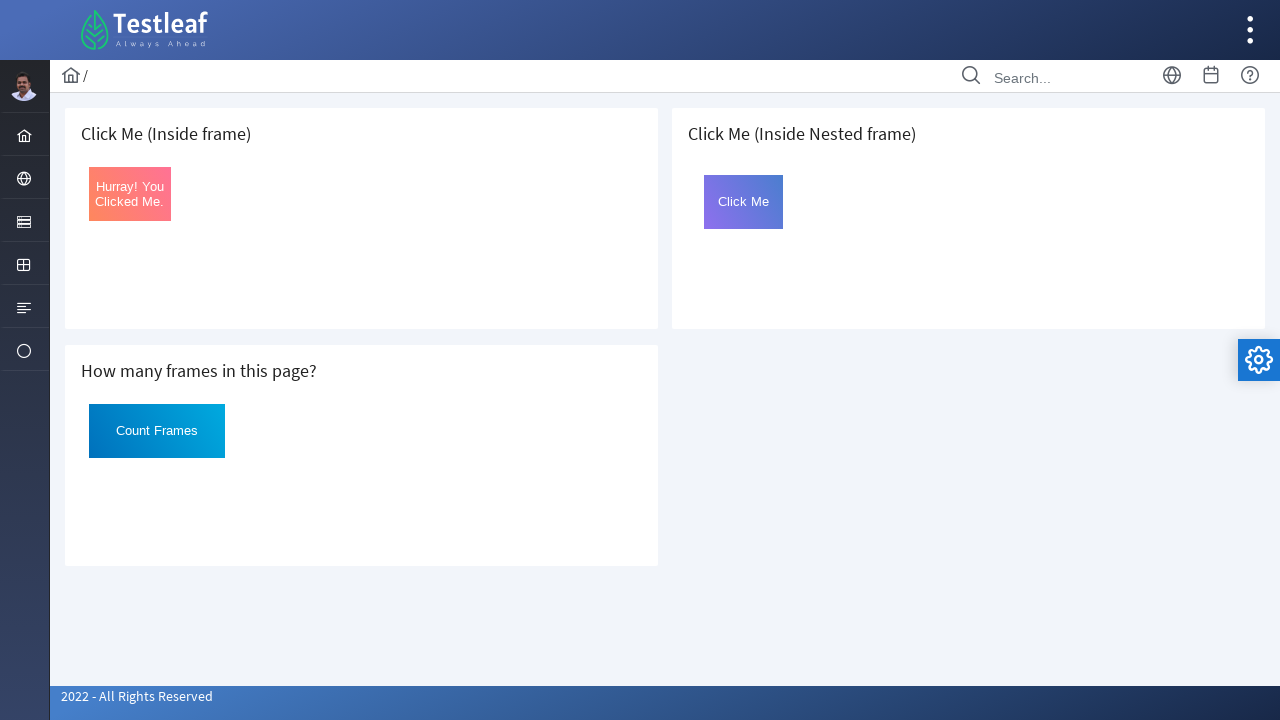

Switched to iframe 2
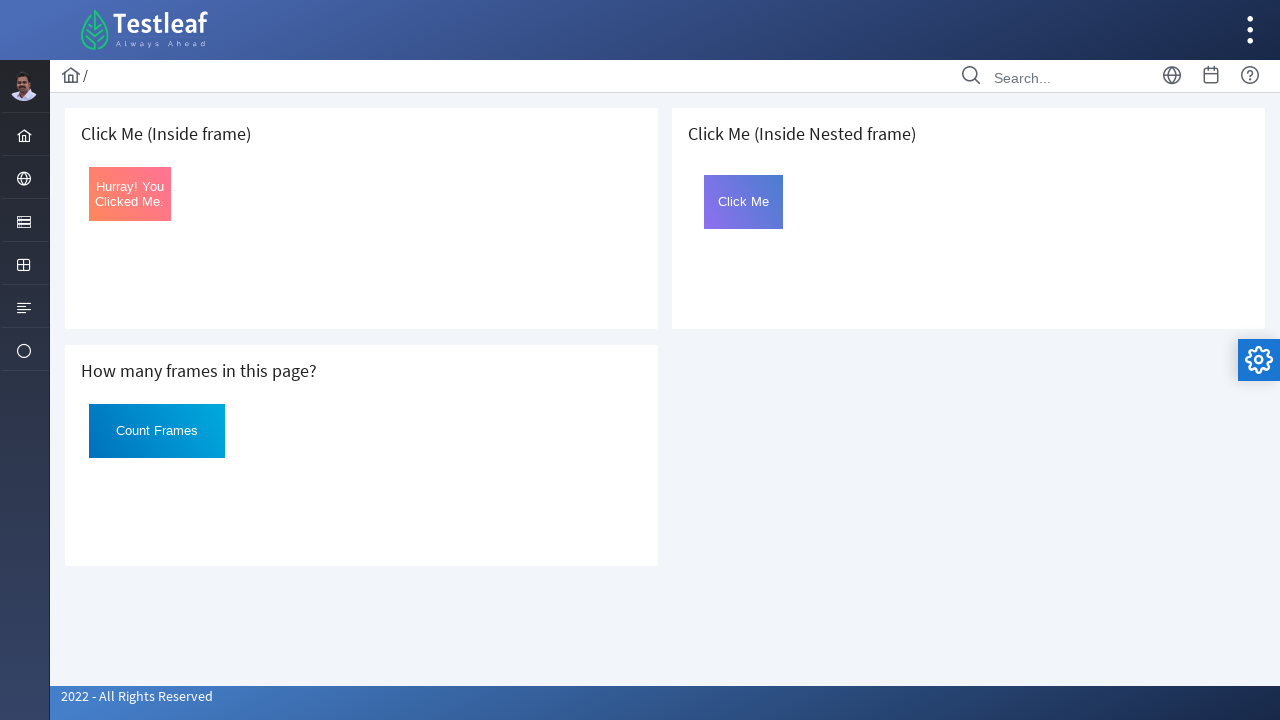

Located buttons in iframe 2
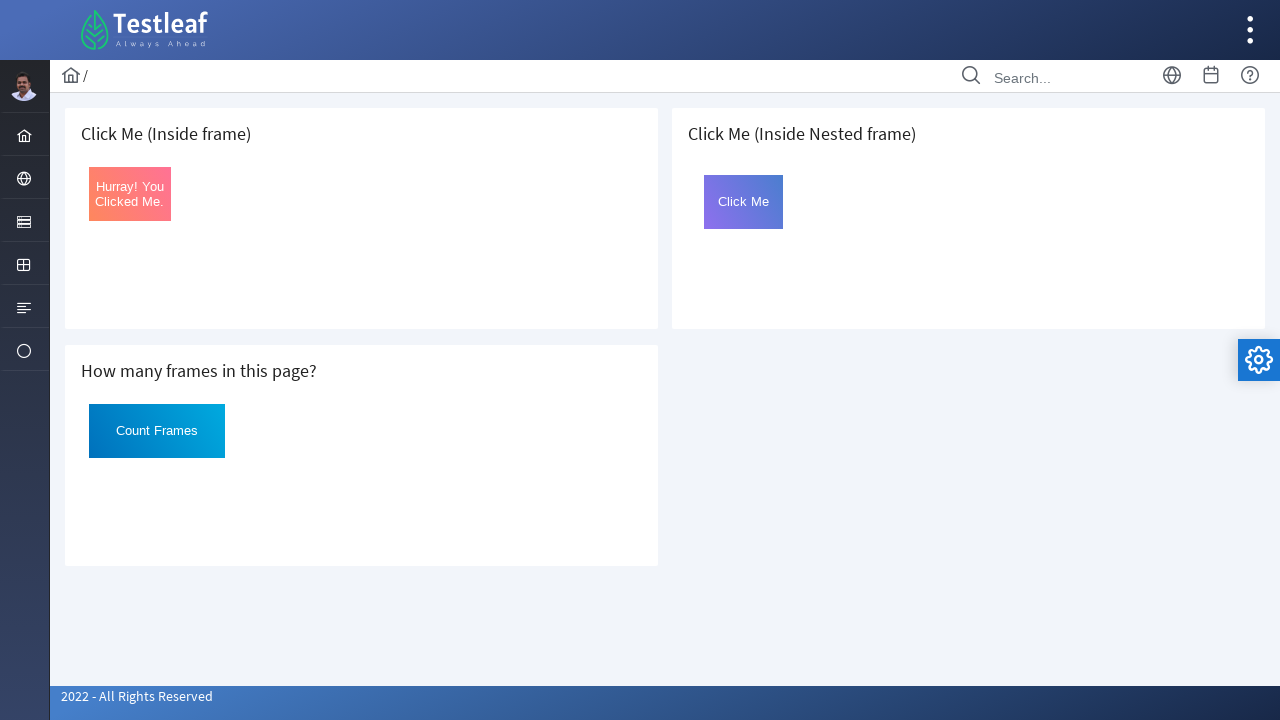

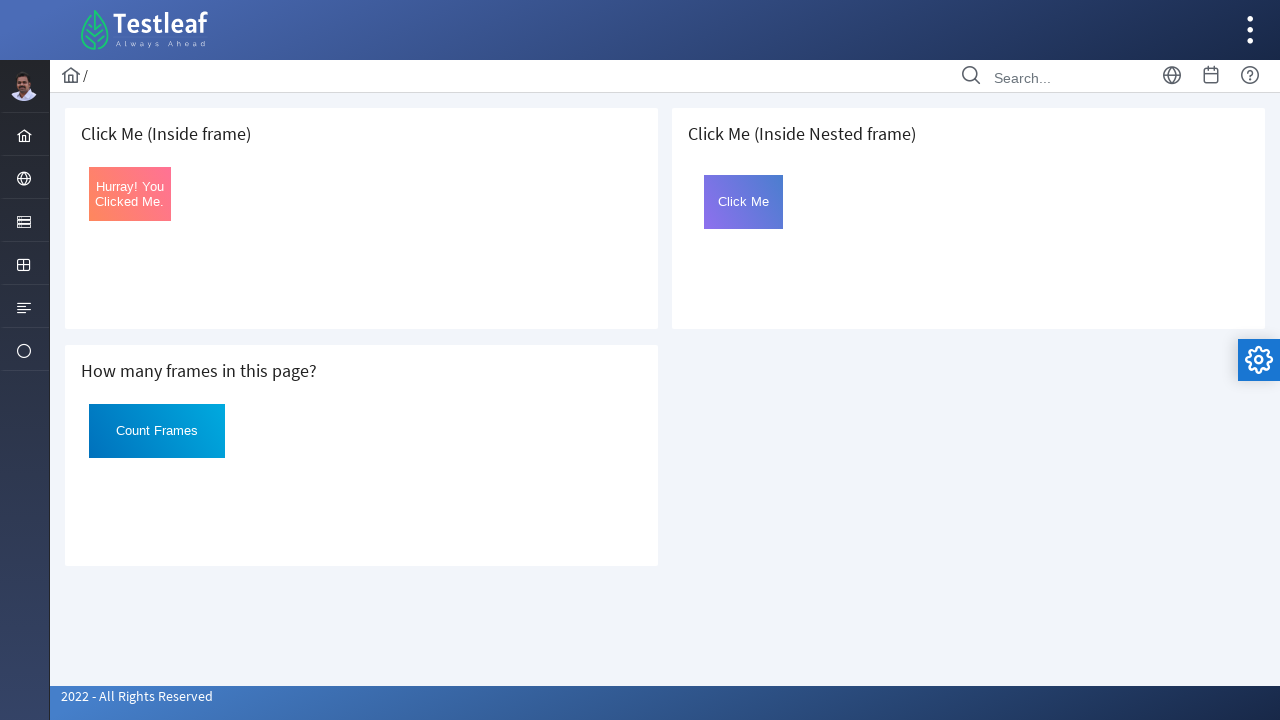